Navigates to trendyol.com website to verify the page loads successfully

Starting URL: https://www.trendyol.com

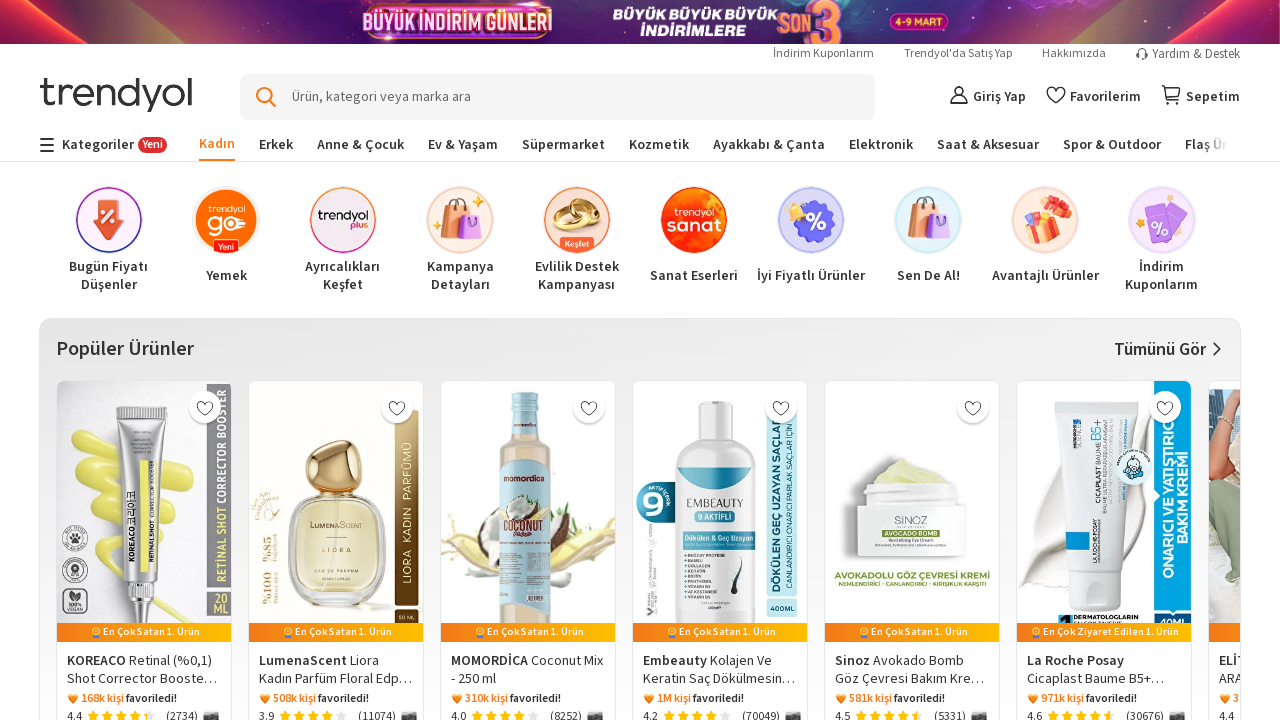

Waited for page to load with domcontentloaded state
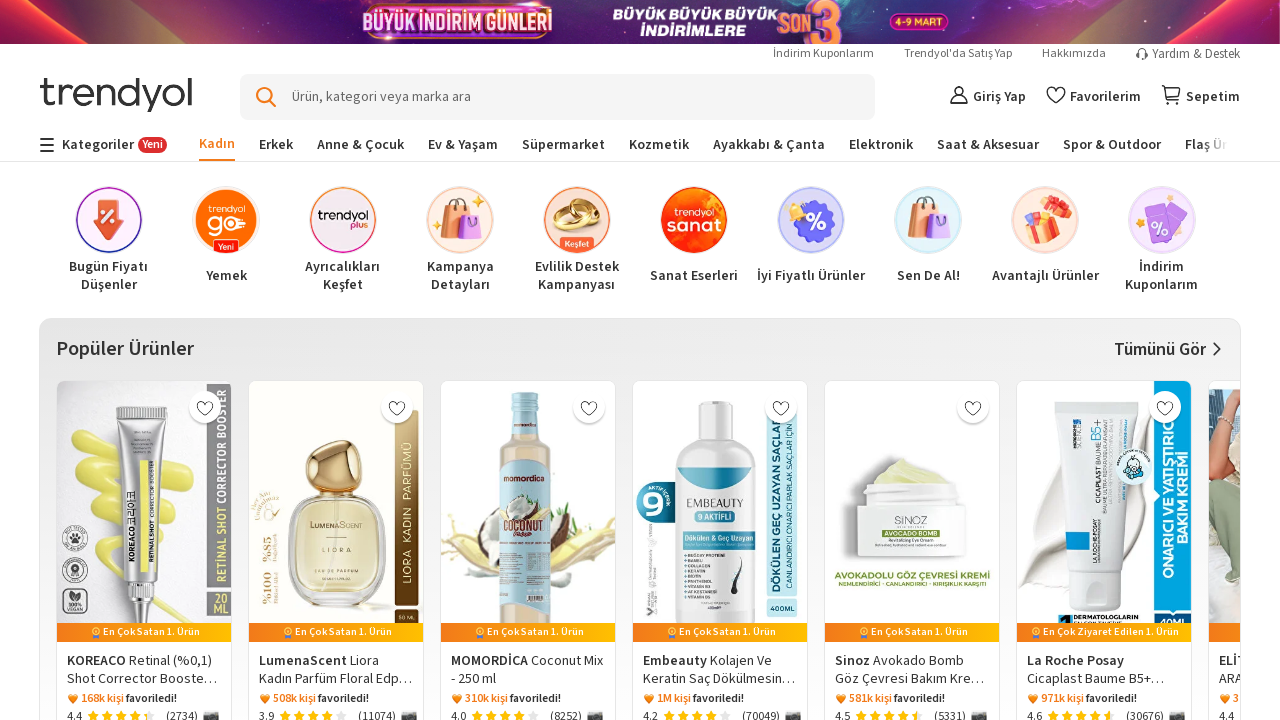

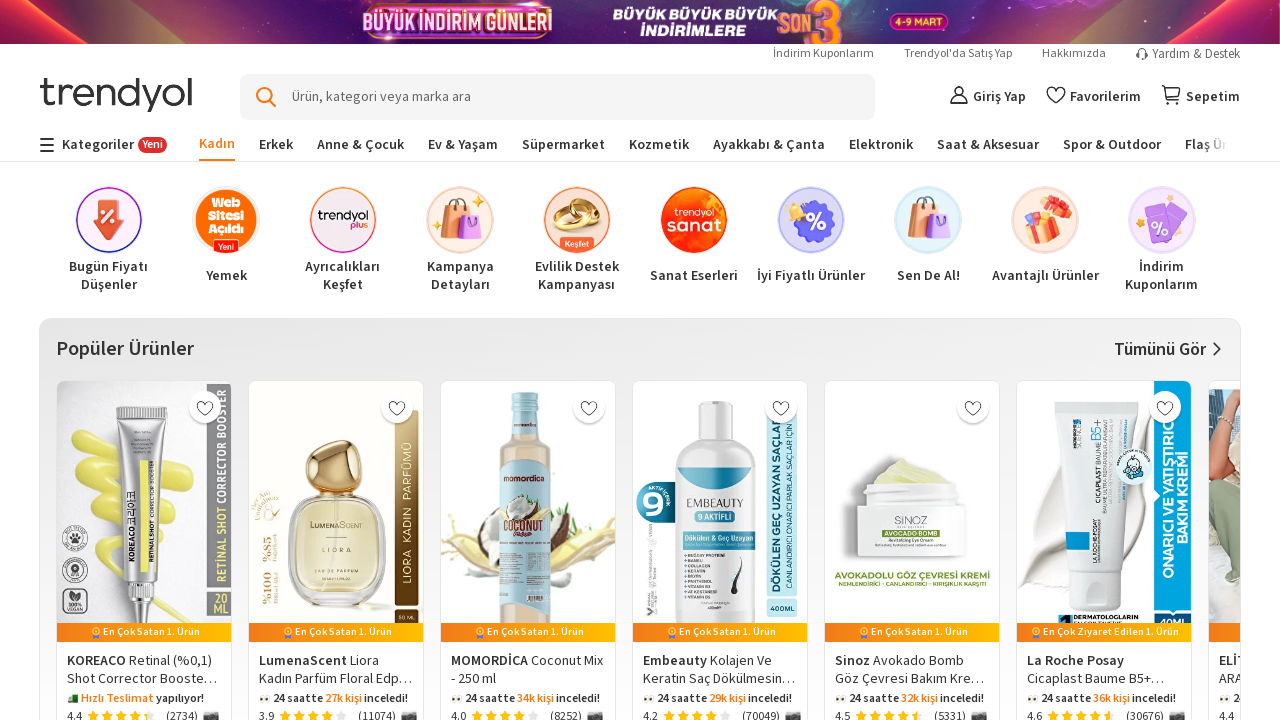